Tests iframe handling with drag-and-drop functionality, then switches out of frame to open a link in a new tab and validates the new tab content

Starting URL: https://jqueryui.com/droppable/

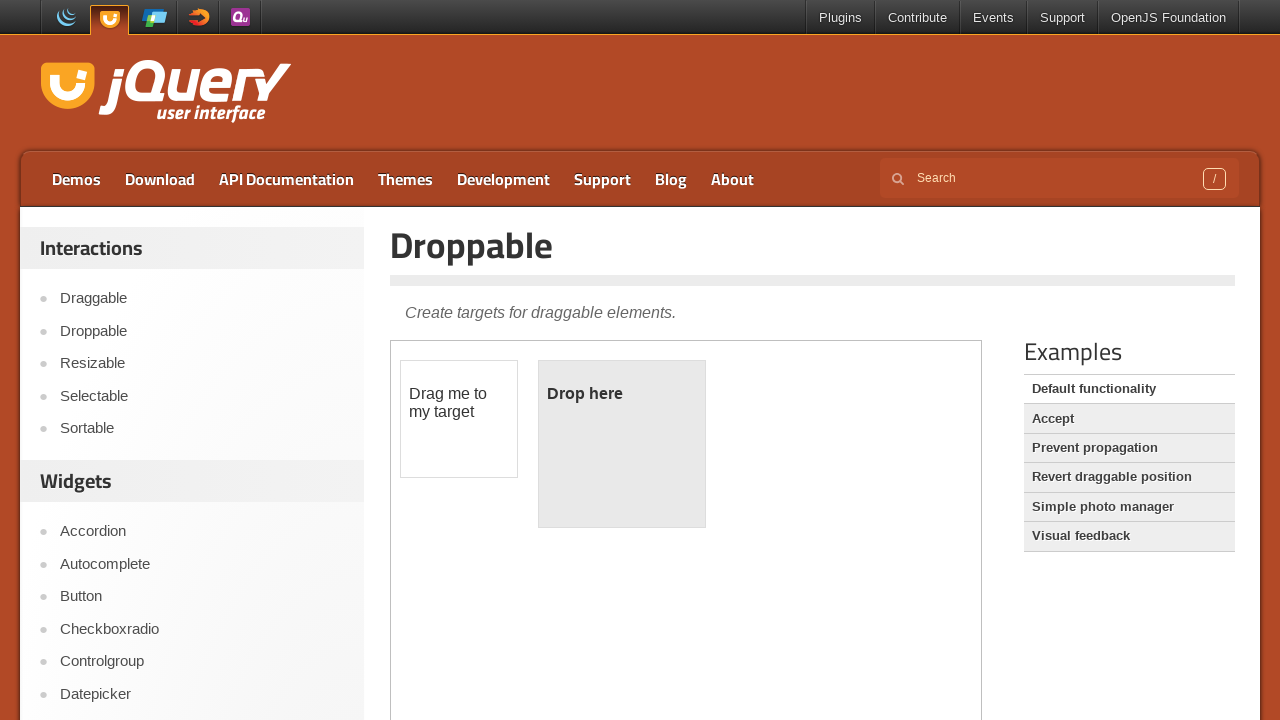

Retrieved iframe count: 1 iframes found on page
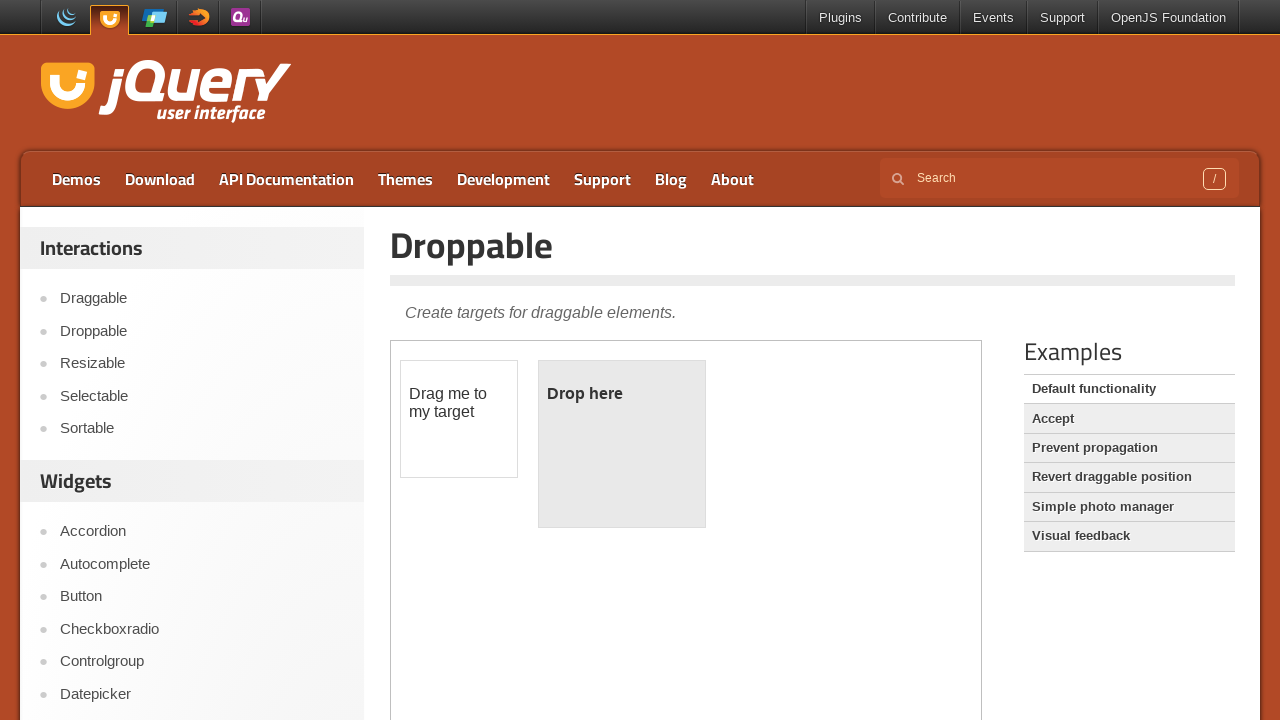

Located demo-frame iframe
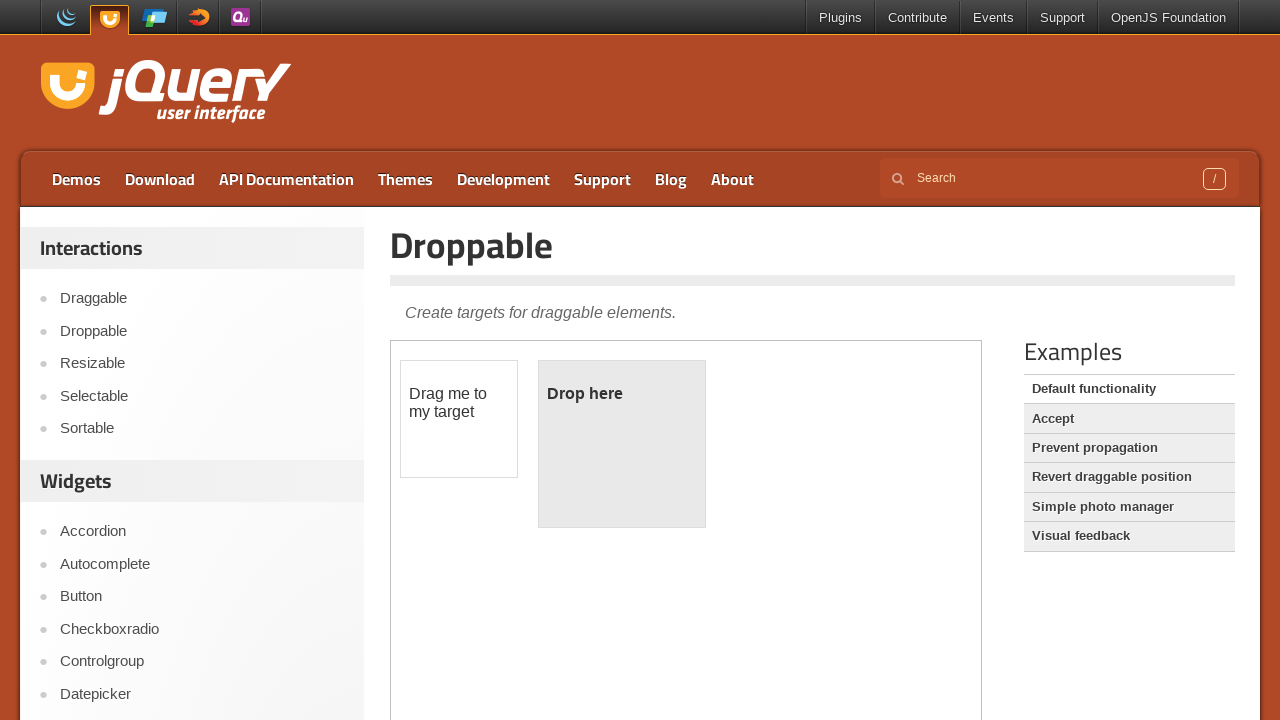

Located draggable element within iframe
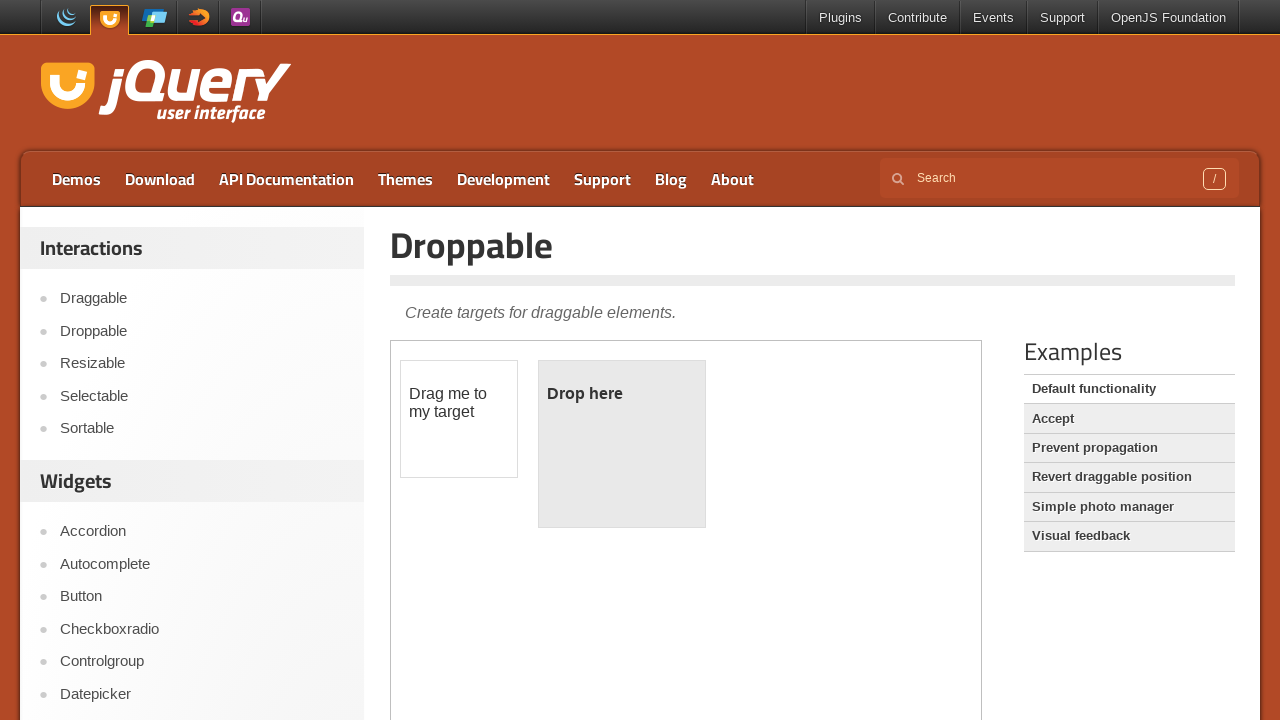

Located droppable target element within iframe
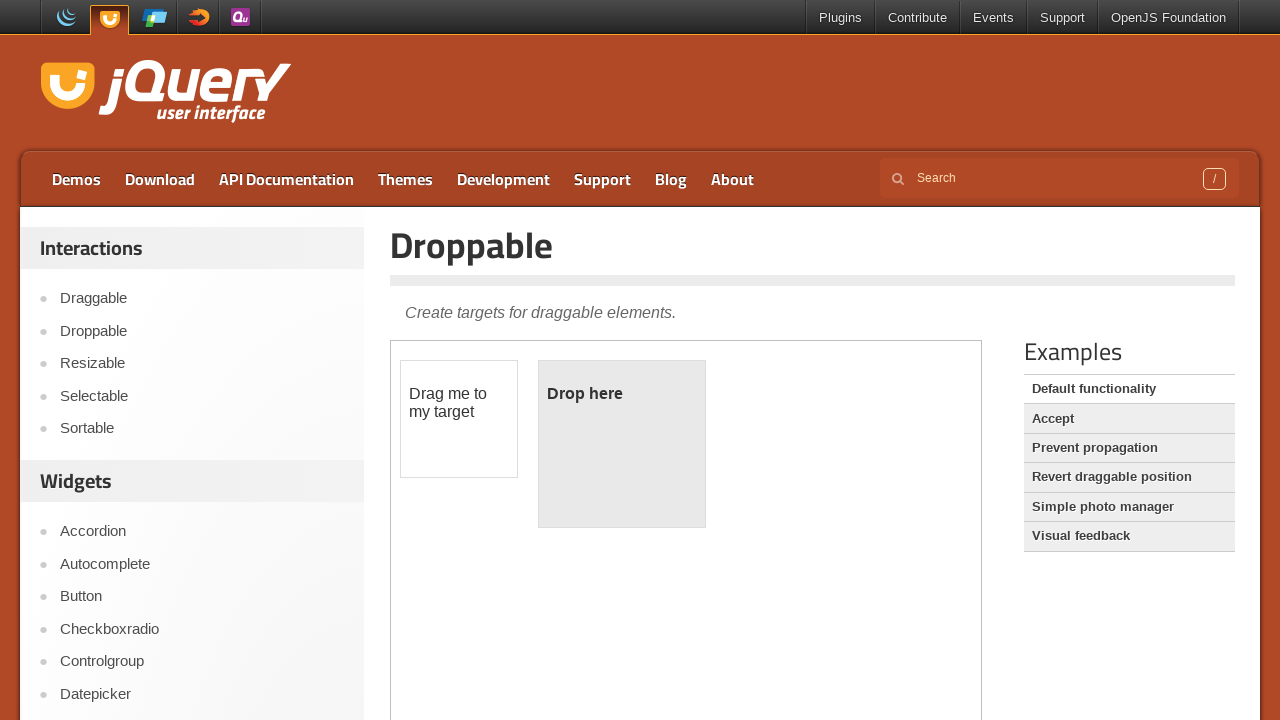

Performed drag-and-drop of draggable element to droppable target at (622, 444)
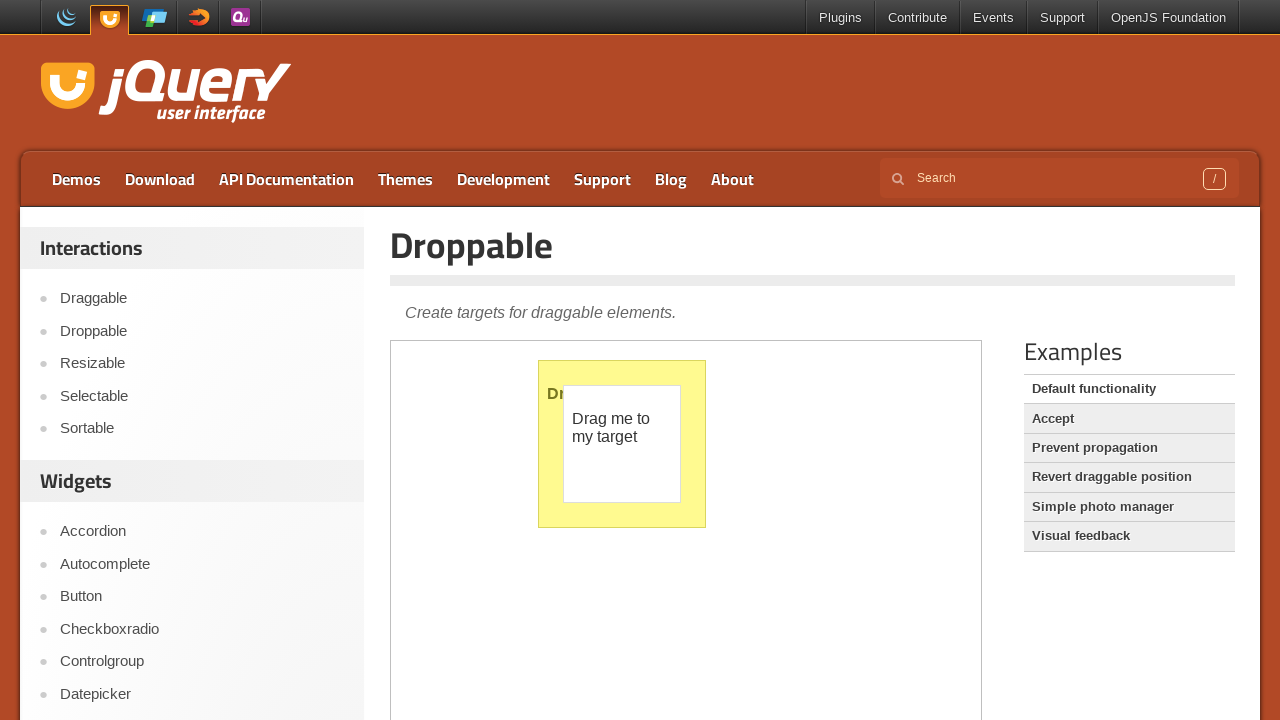

Clicked sortable link with Ctrl modifier to open in new tab at (202, 429) on a[href*='sortable']
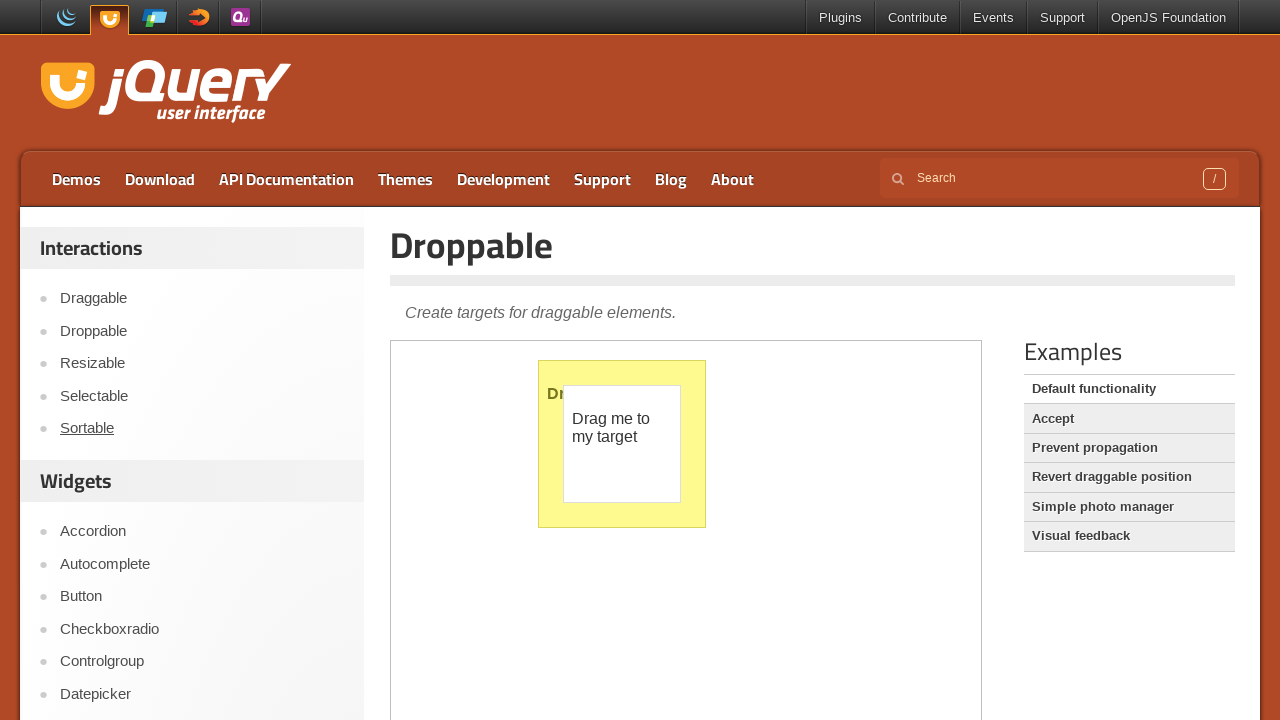

New tab opened and captured
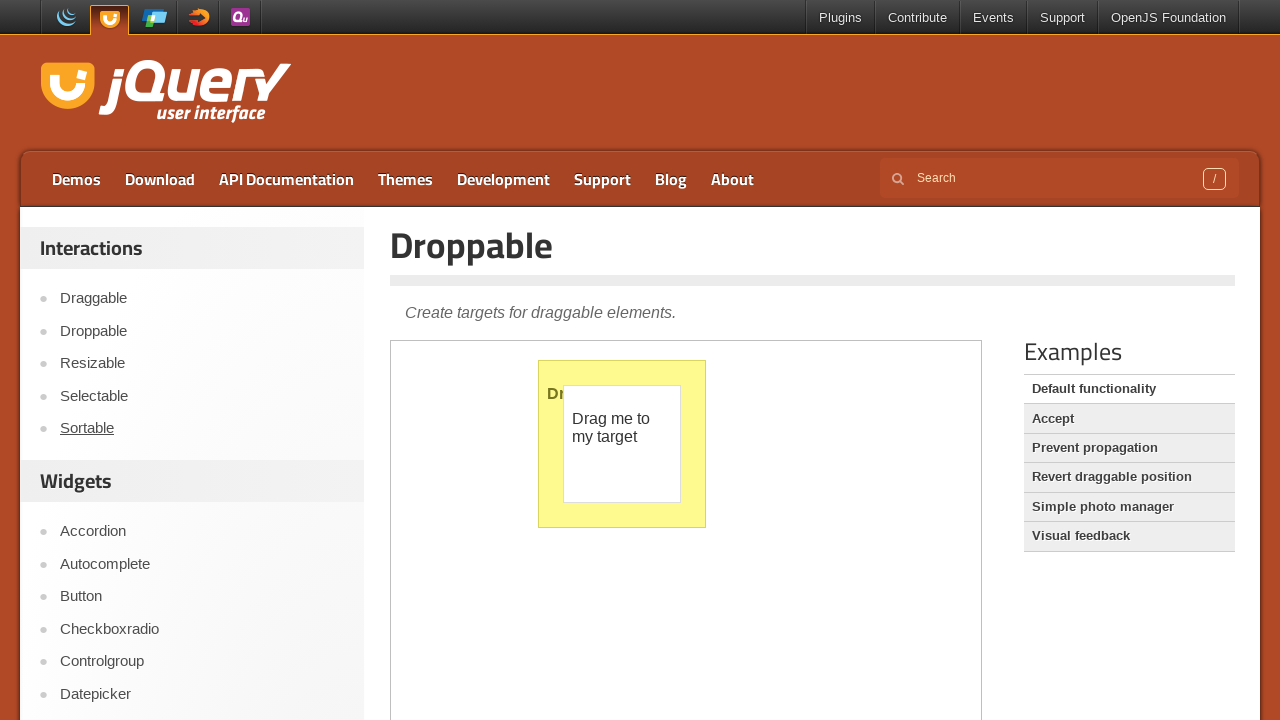

New page finished loading
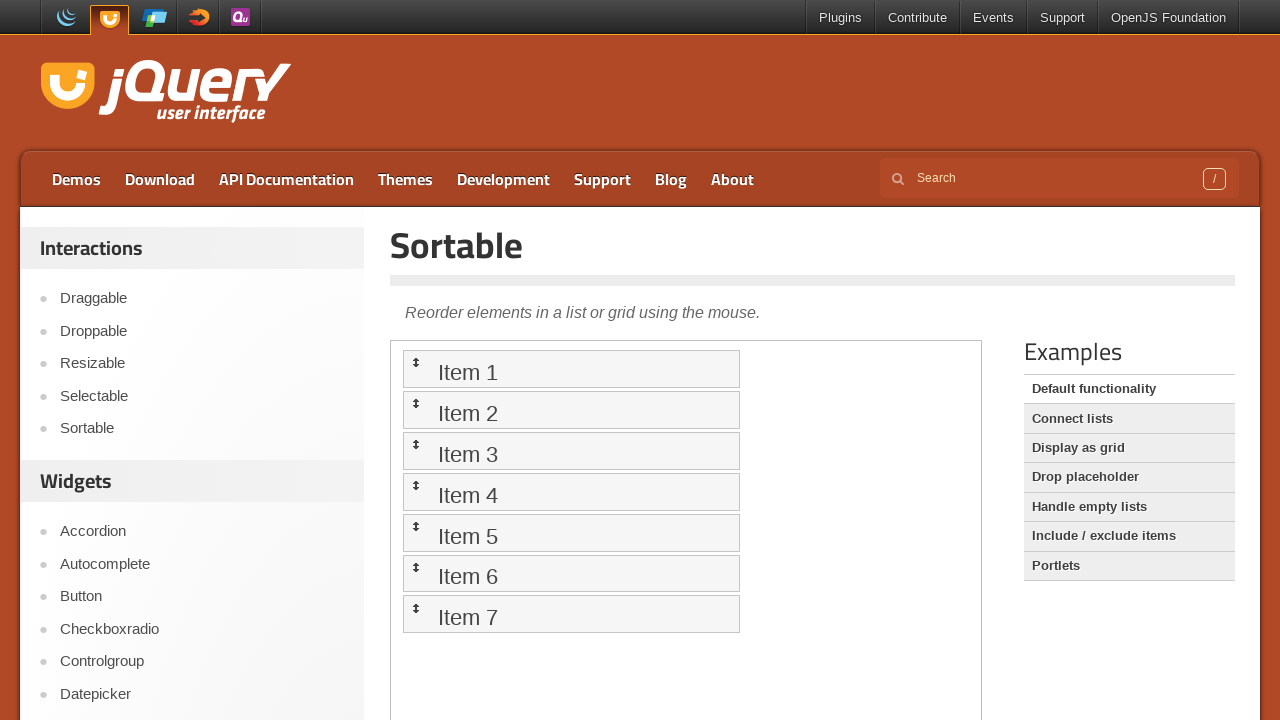

Retrieved entry title text: 'Sortable'
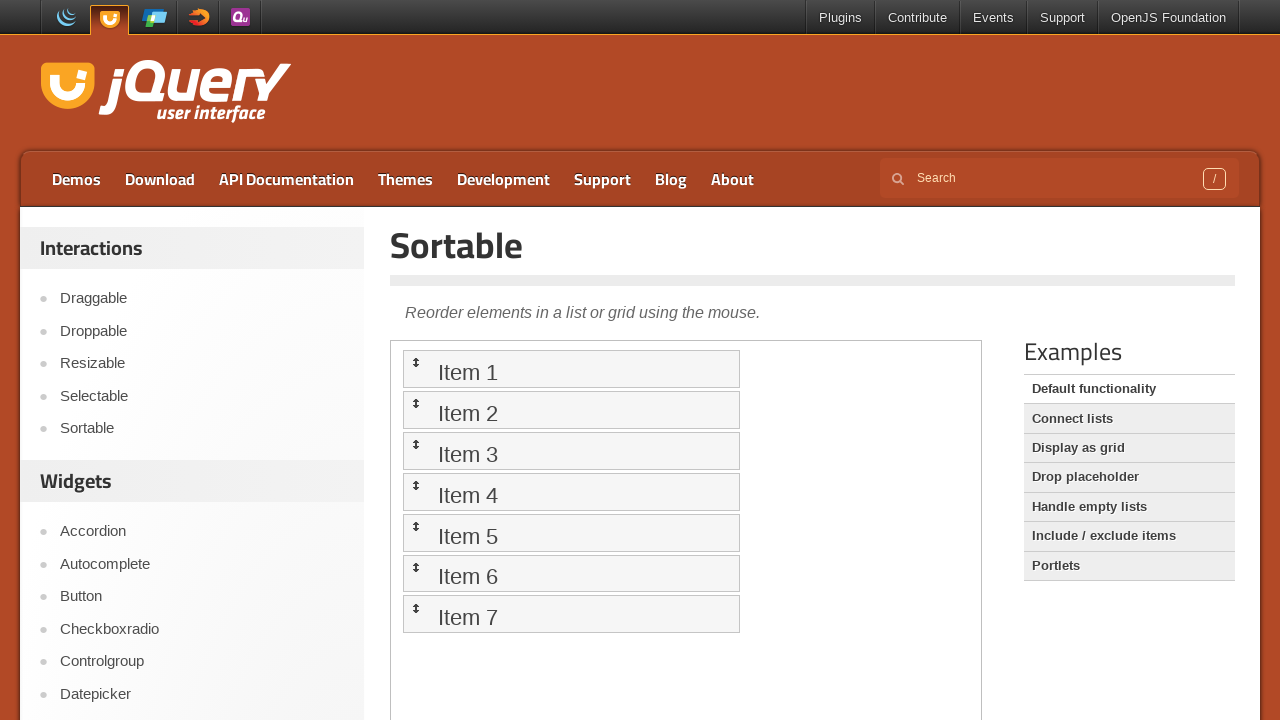

Validated that entry title equals 'Sortable'
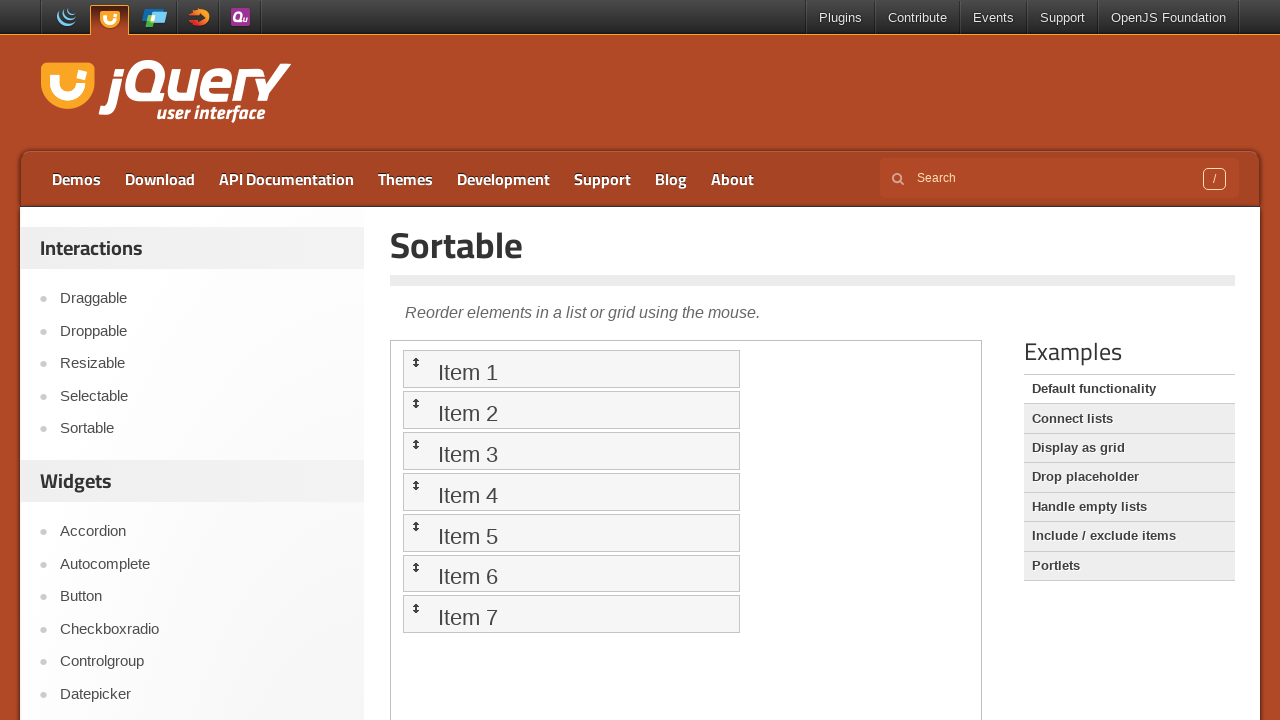

Closed the new tab
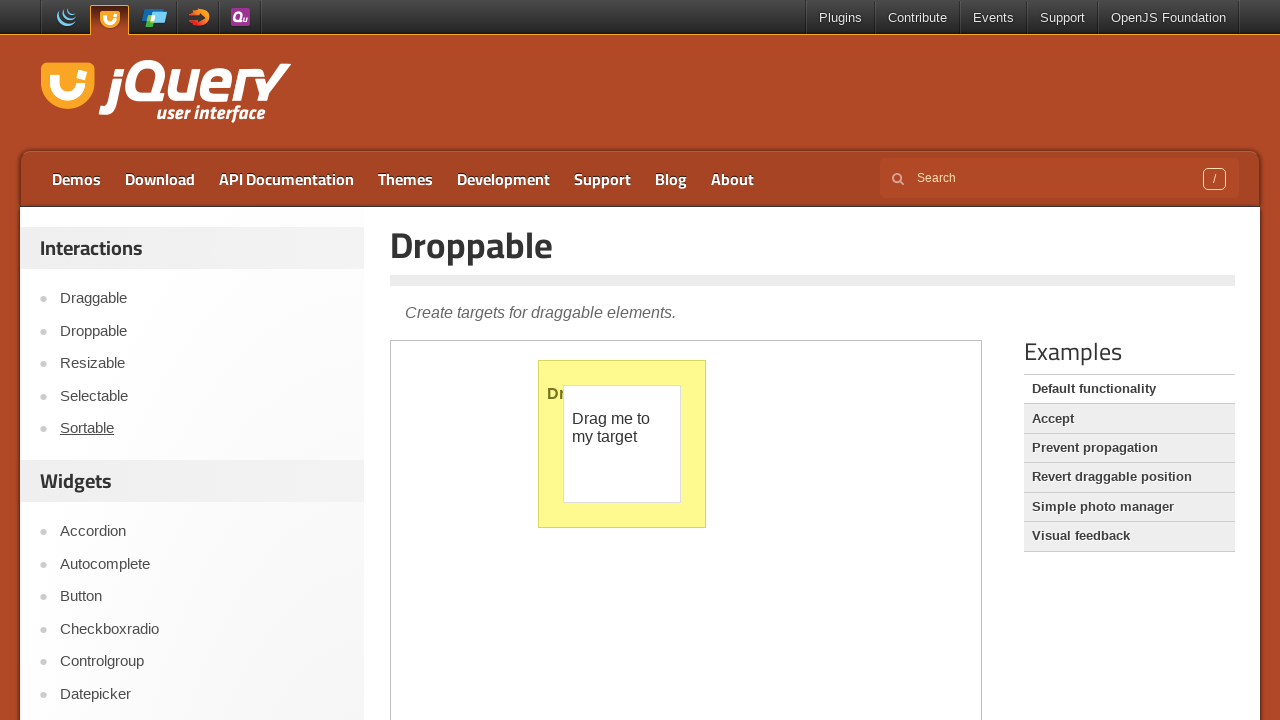

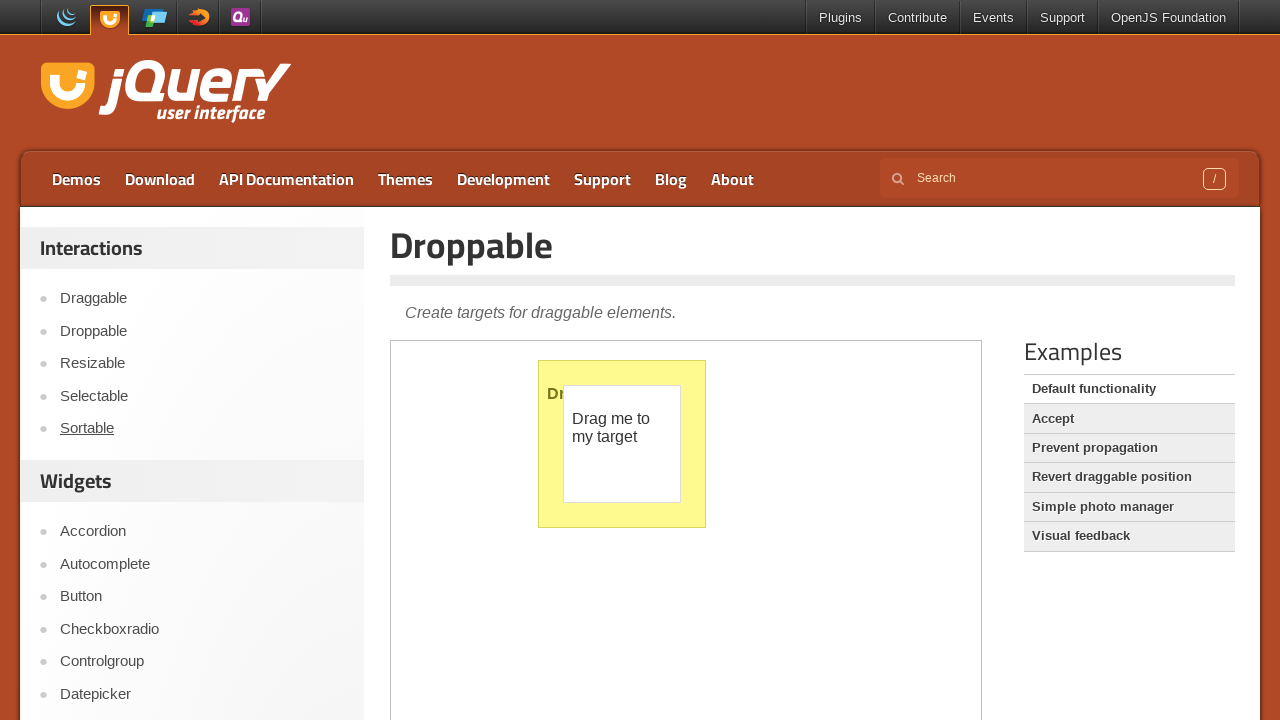